Tests that a todo item is removed if an empty text string is entered during editing.

Starting URL: https://demo.playwright.dev/todomvc

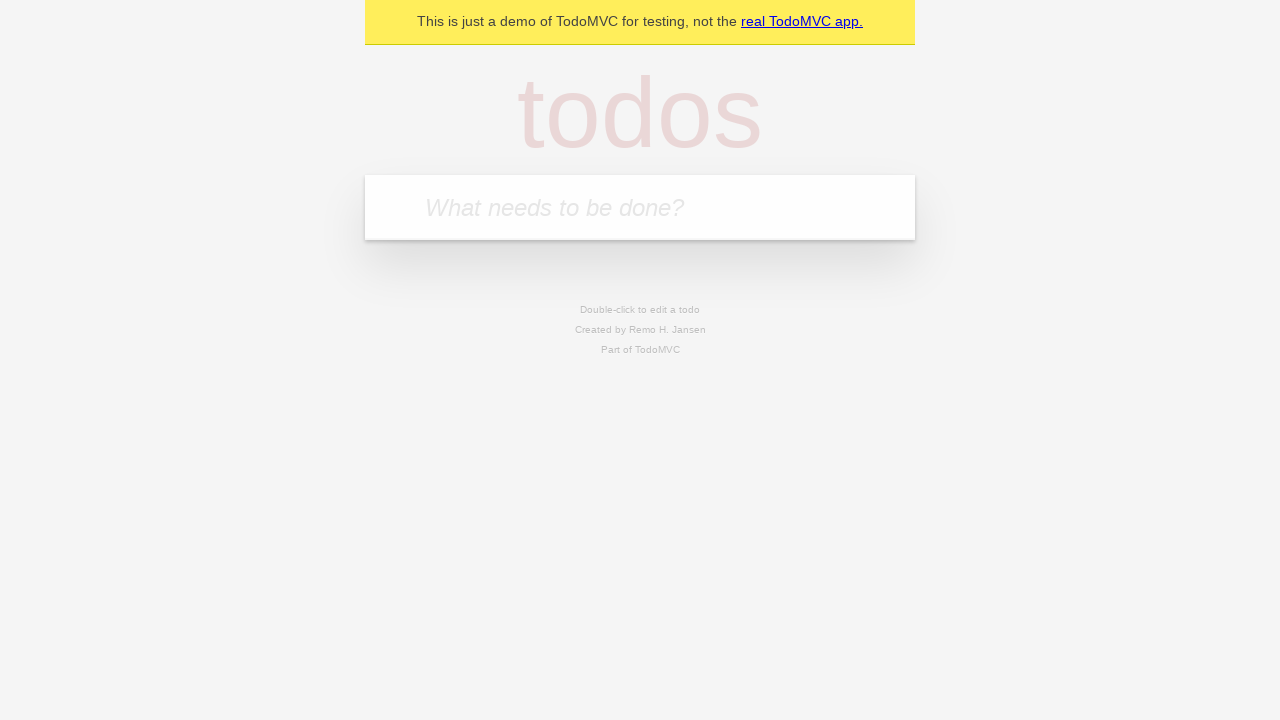

Filled new todo input with 'buy some cheese' on .new-todo
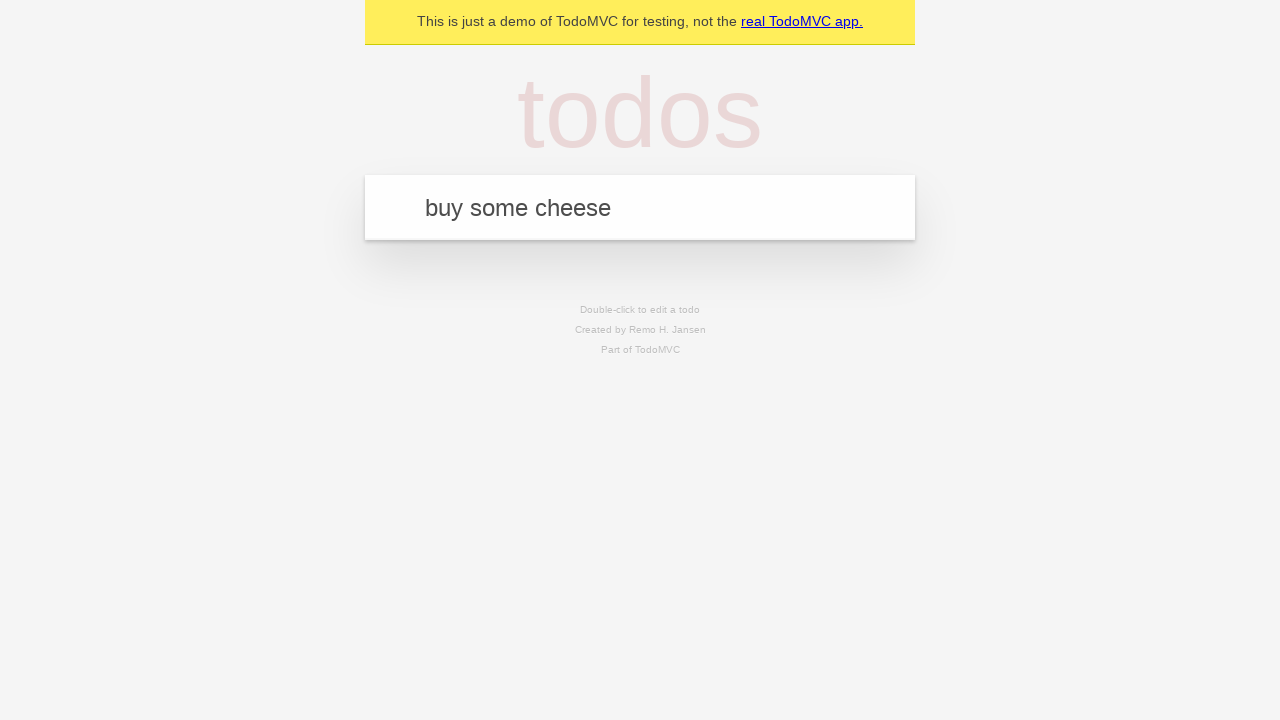

Pressed Enter to create first todo item on .new-todo
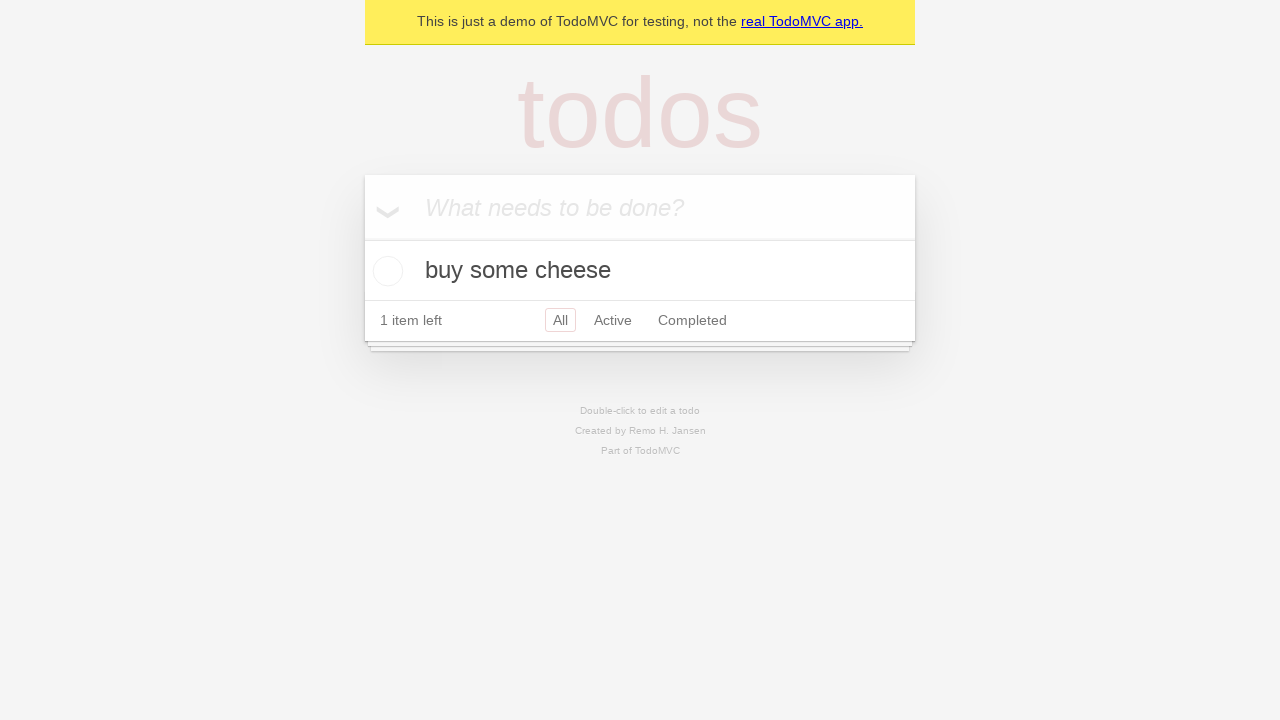

Filled new todo input with 'feed the cat' on .new-todo
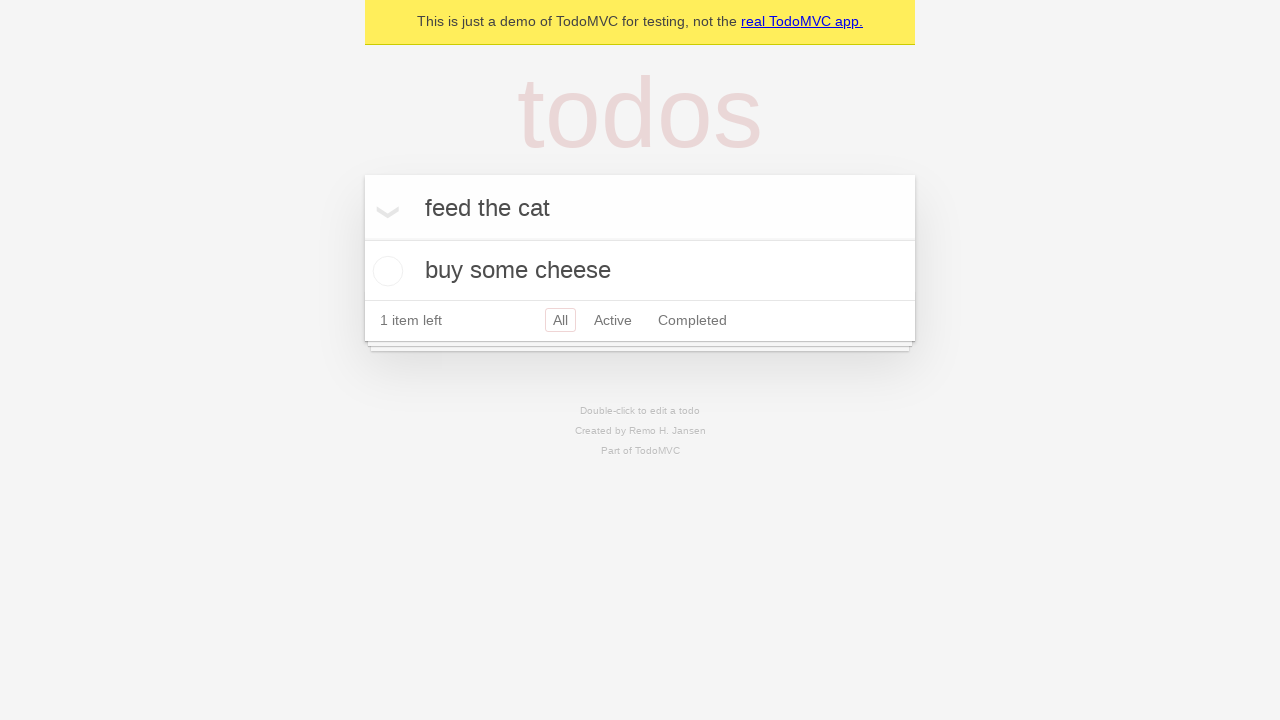

Pressed Enter to create second todo item on .new-todo
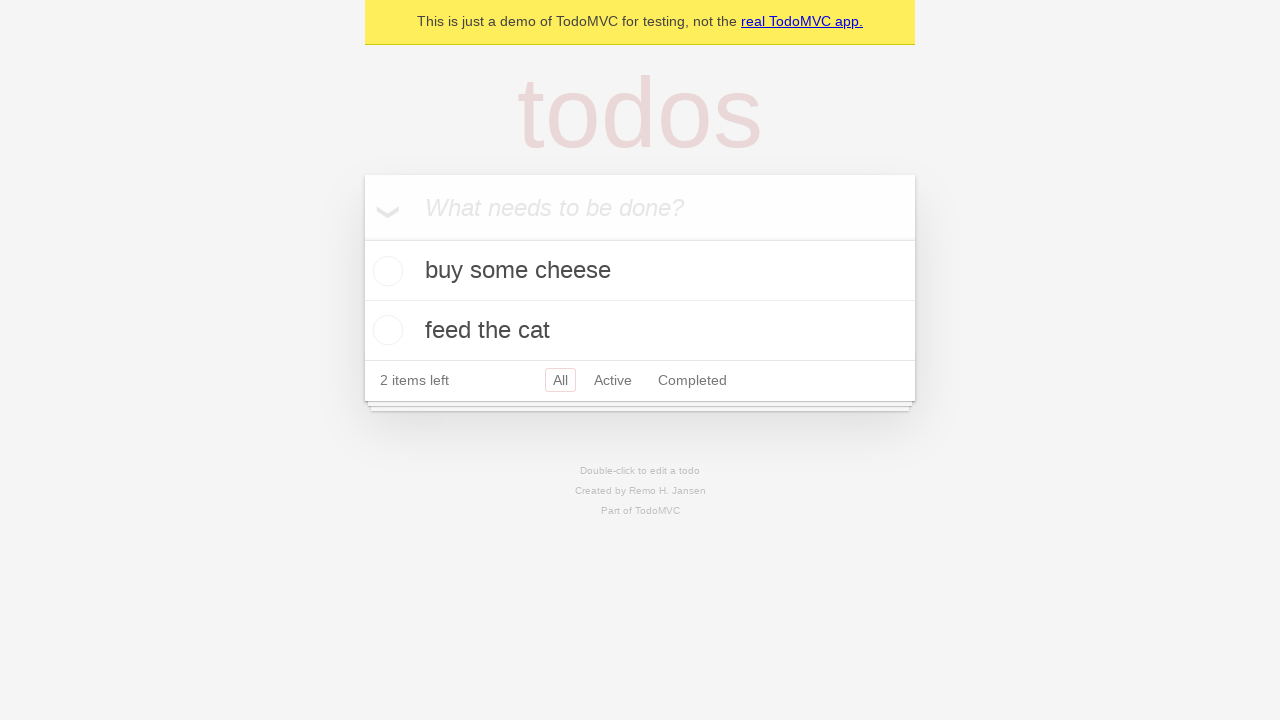

Filled new todo input with 'book a doctors appointment' on .new-todo
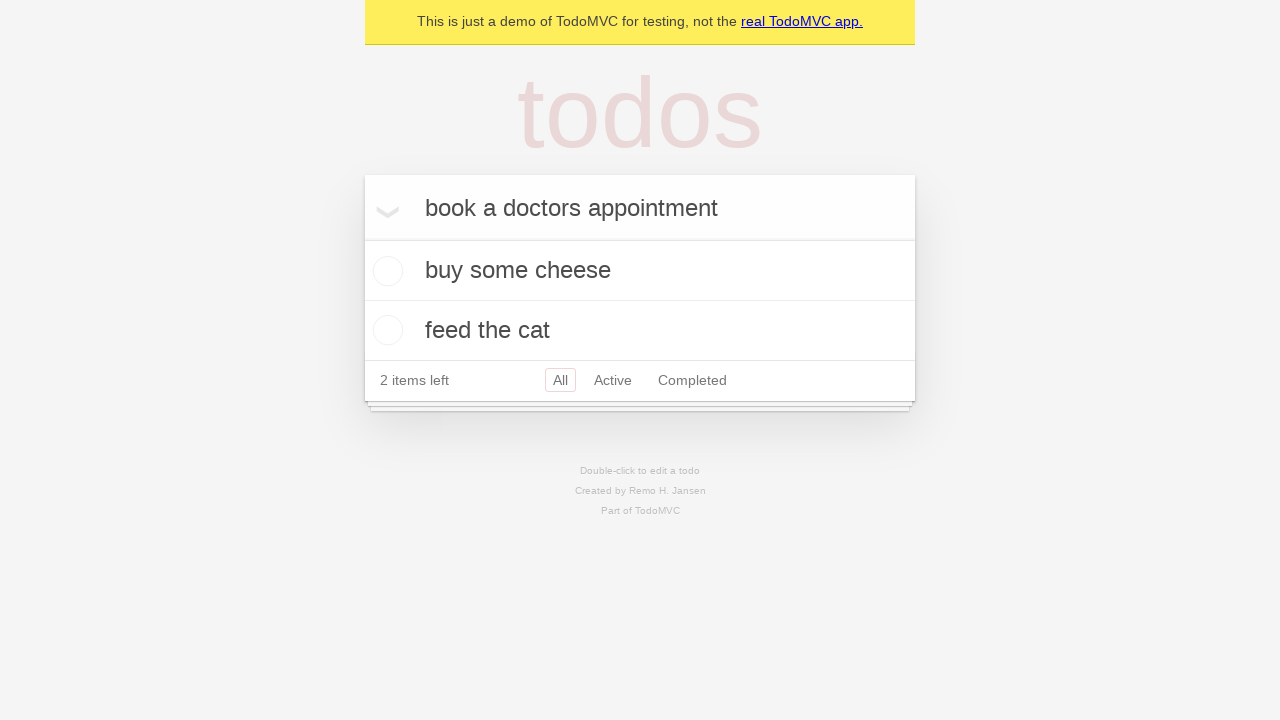

Pressed Enter to create third todo item on .new-todo
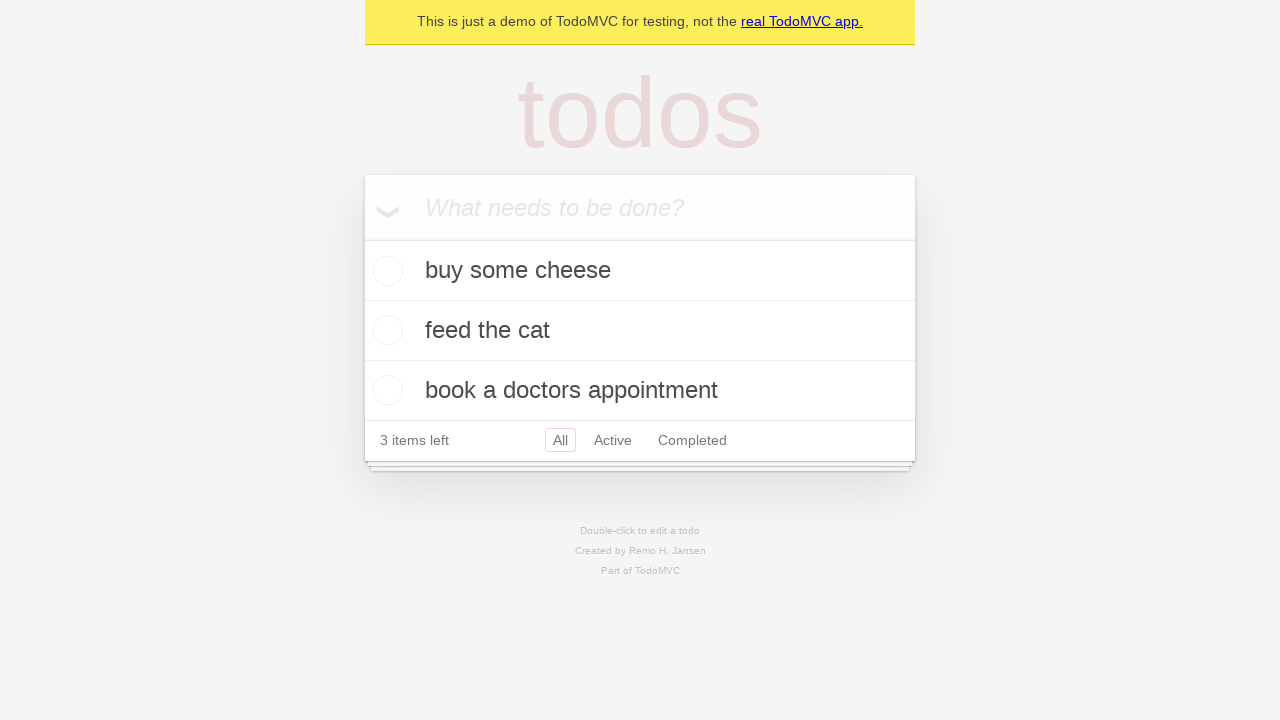

Waited for all three todo items to be visible
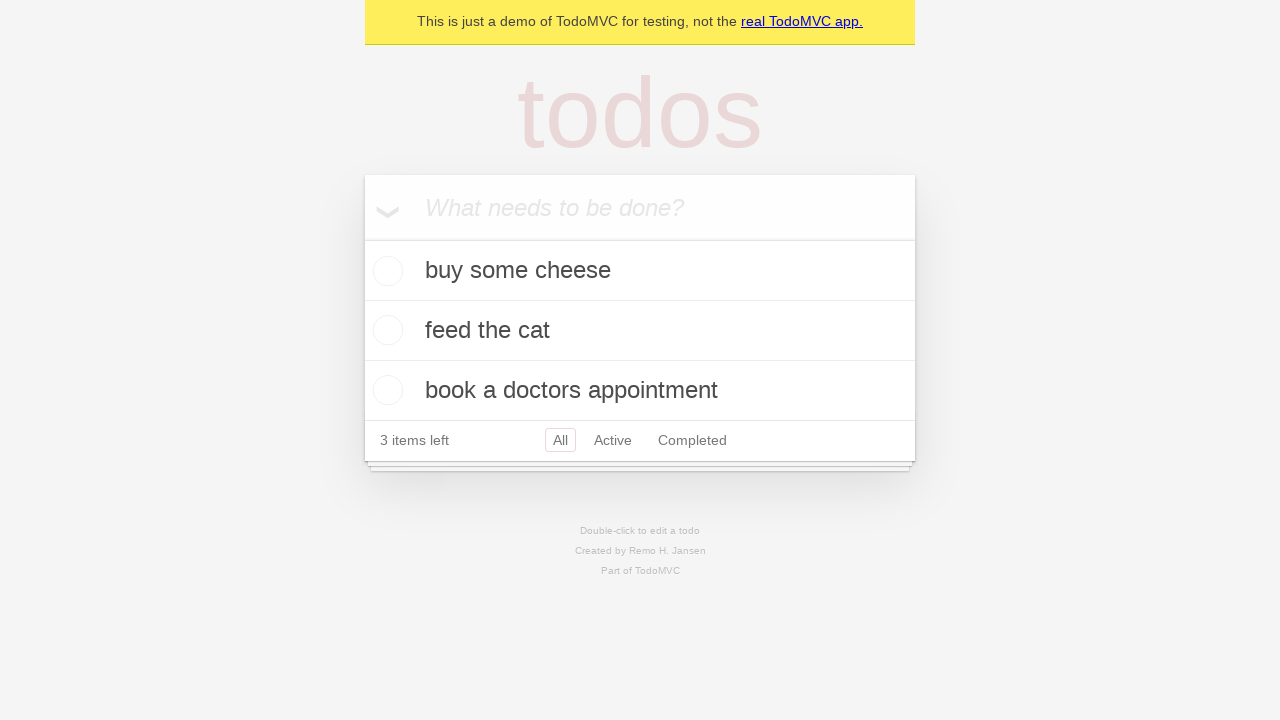

Double-clicked second todo item to enter edit mode at (640, 331) on .todo-list li >> nth=1
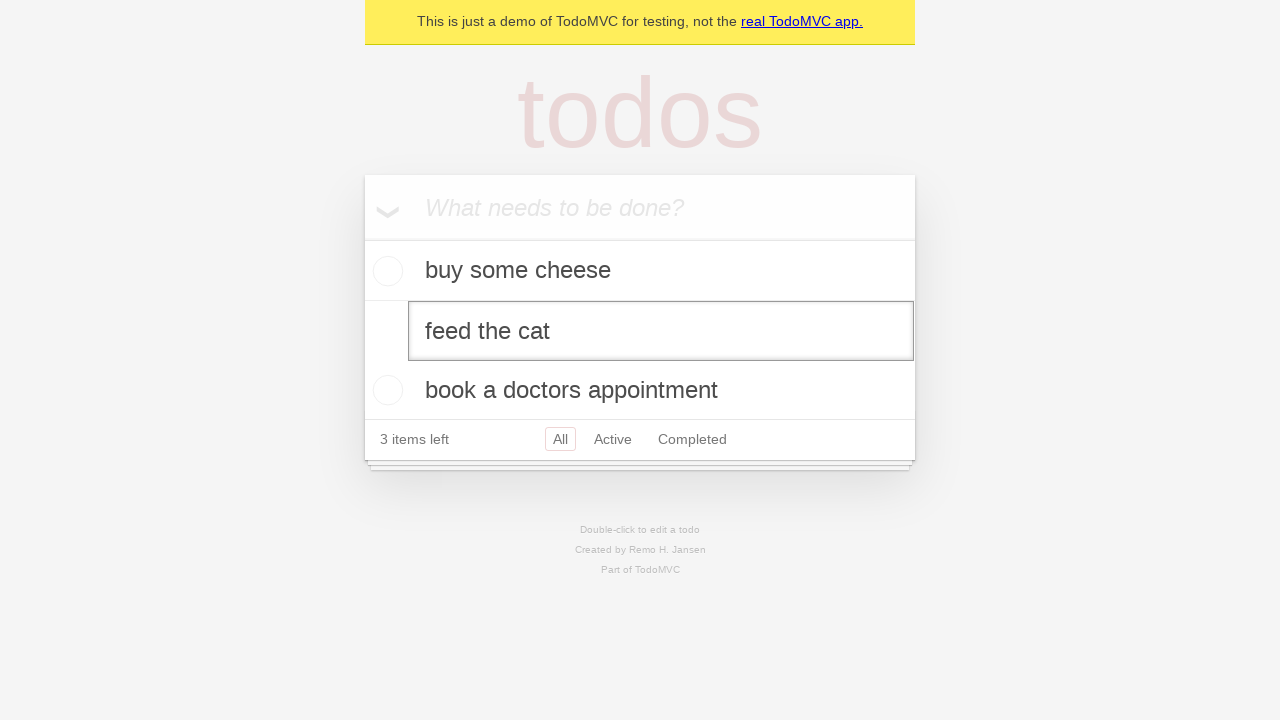

Cleared the edit field to empty string on .todo-list li >> nth=1 >> .edit
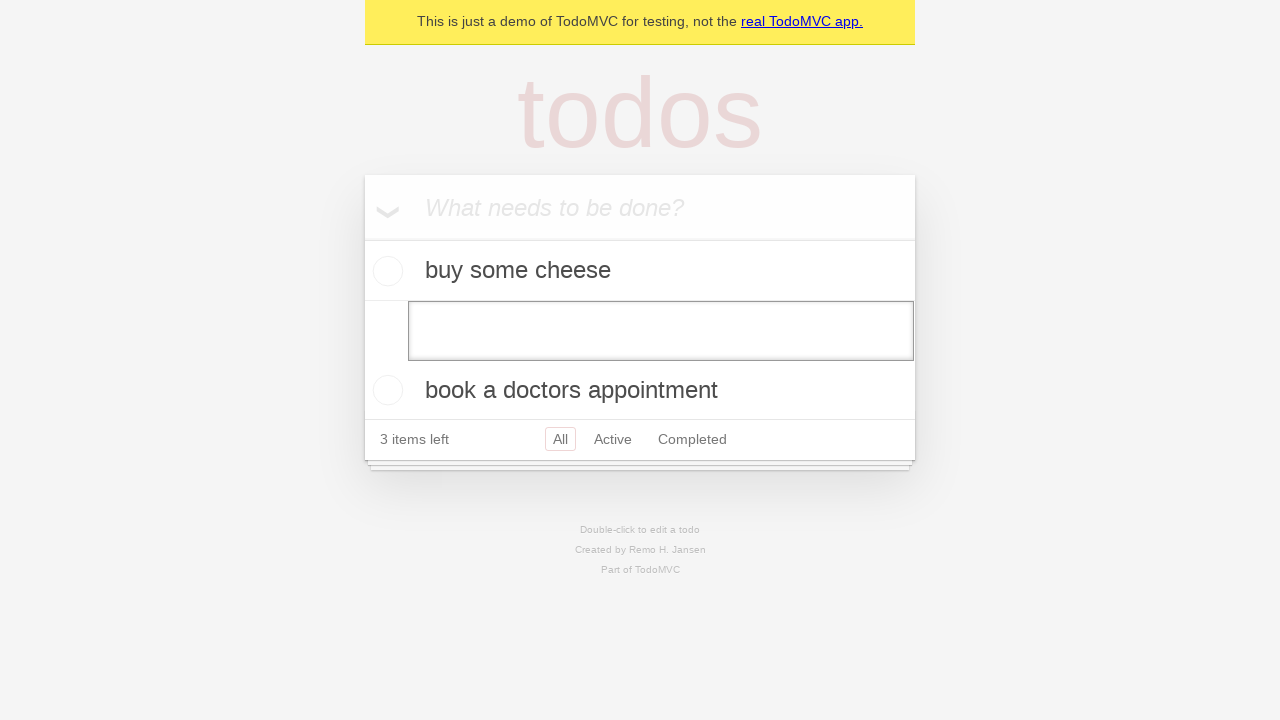

Pressed Enter to confirm empty edit, removing the todo item on .todo-list li >> nth=1 >> .edit
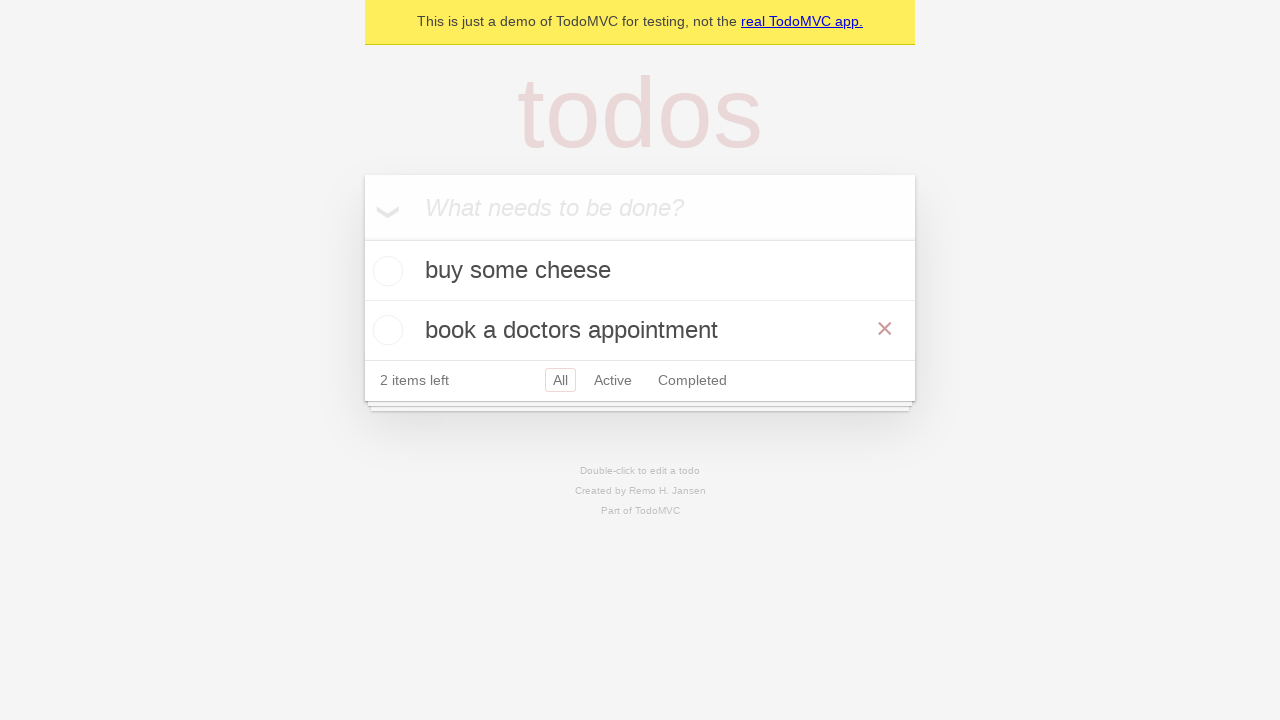

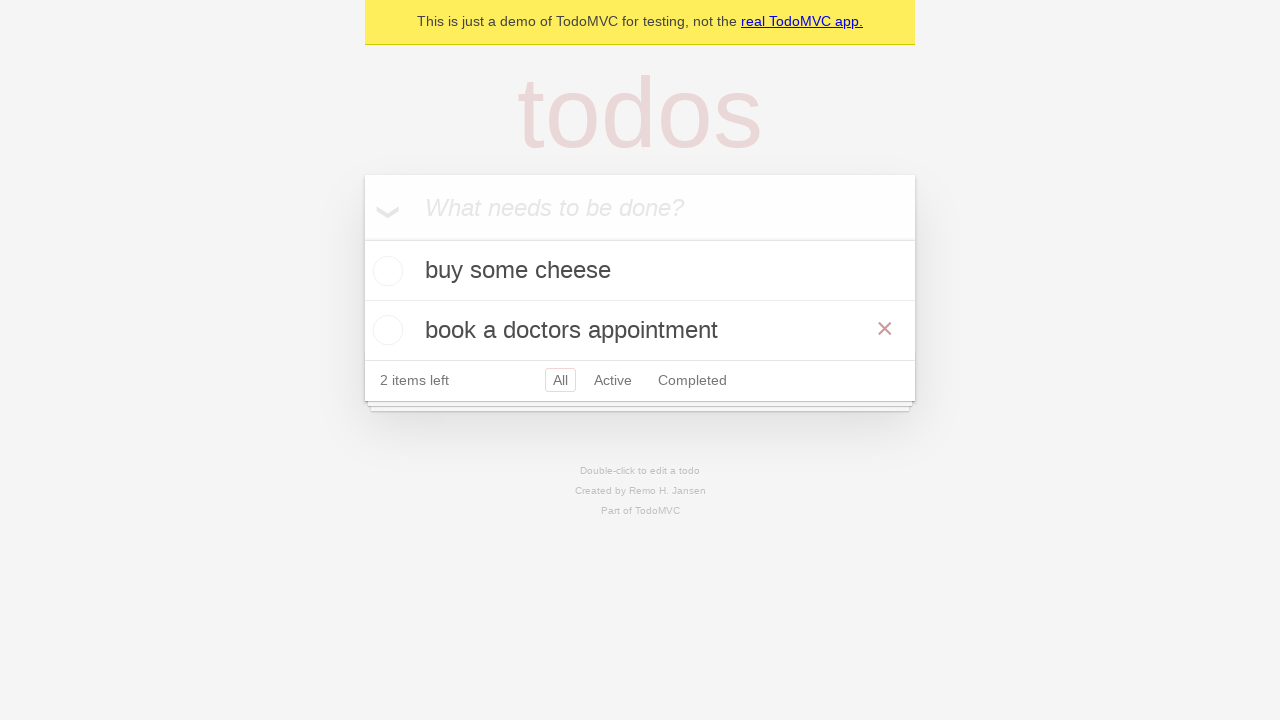